Tests Radio Button functionality by selecting Yes and Impressive buttons and verifying the No button is disabled

Starting URL: https://demoqa.com

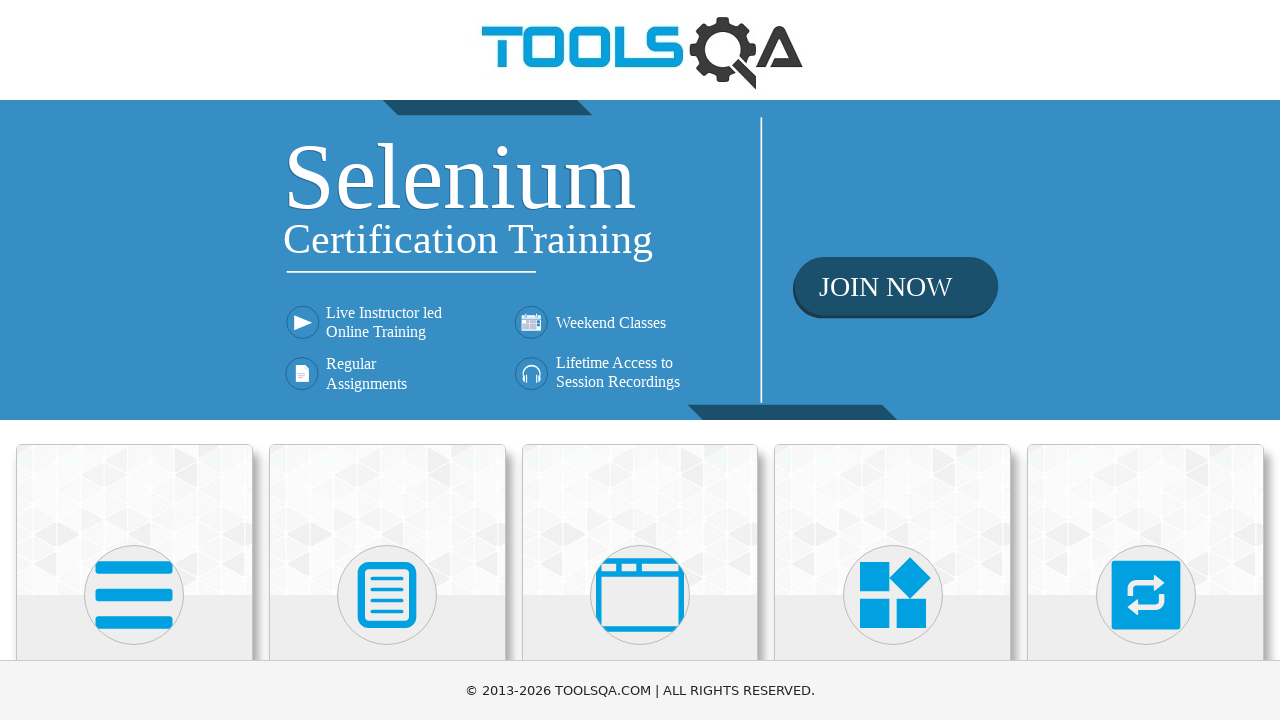

Waited for Elements card to be visible
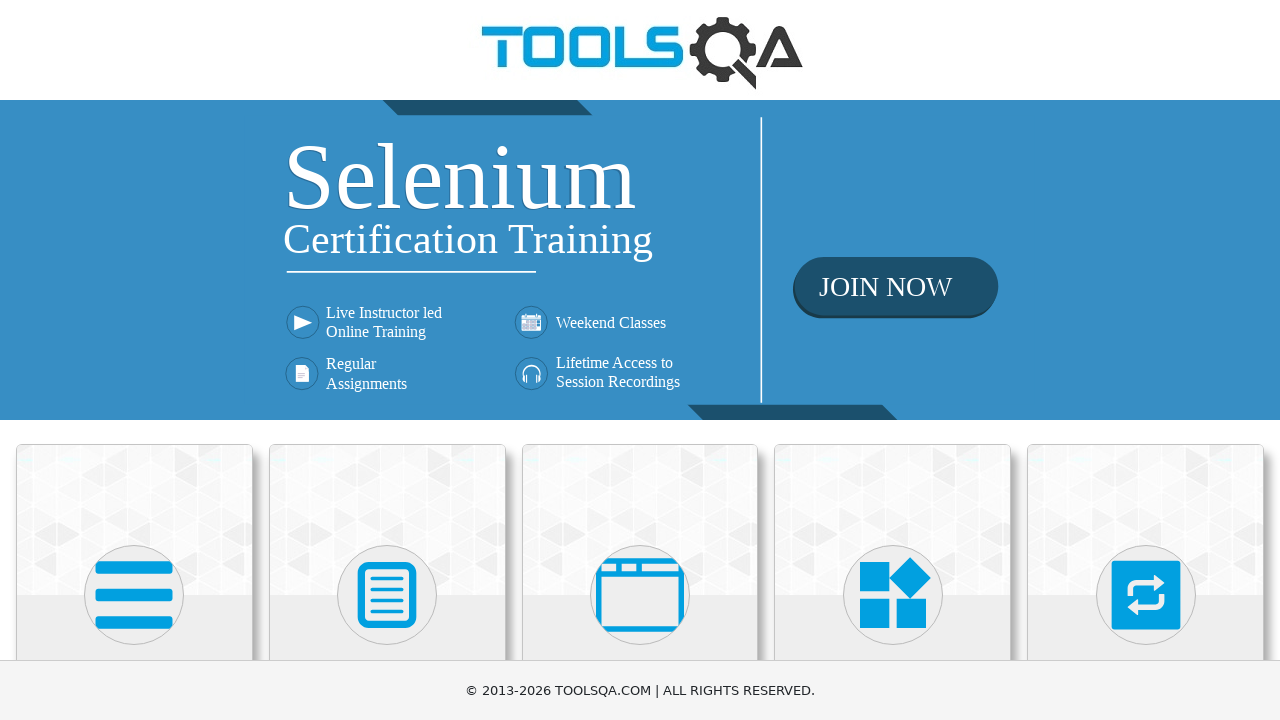

Clicked on Elements card at (134, 520) on div.card:has-text('Elements')
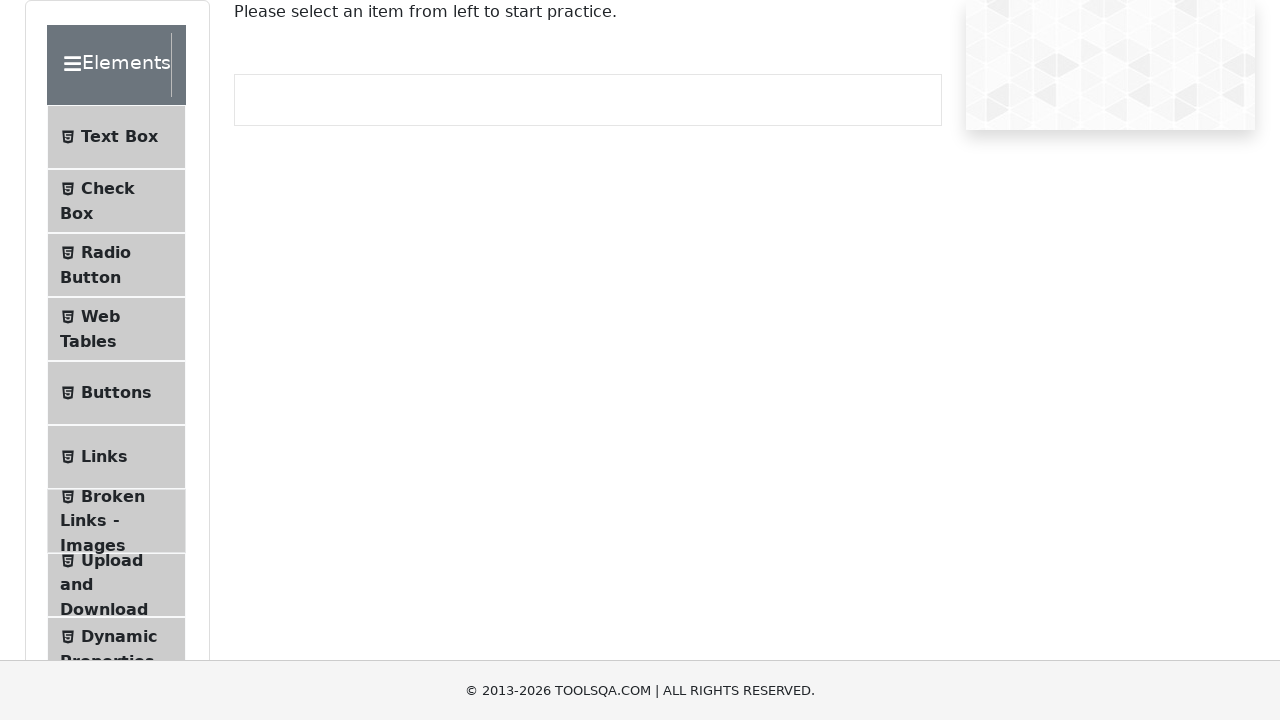

Waited for Radio Button menu item to be visible
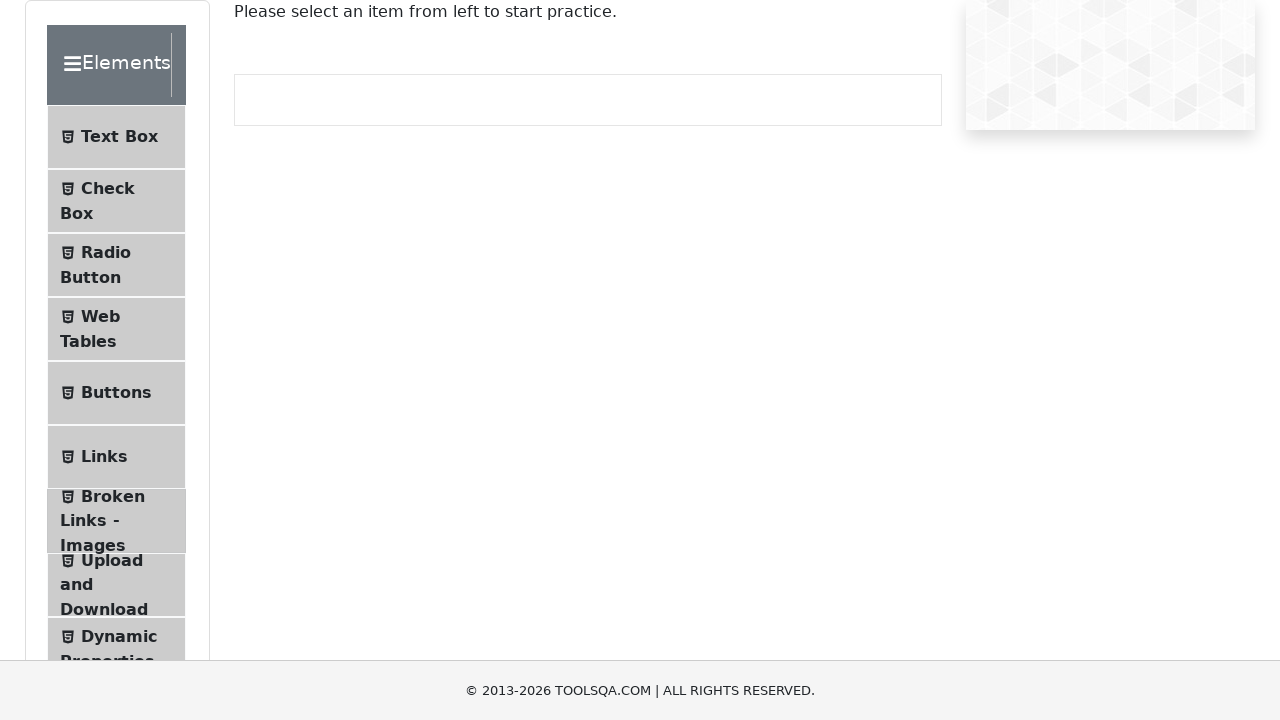

Clicked on Radio Button menu item at (106, 252) on text=Radio Button
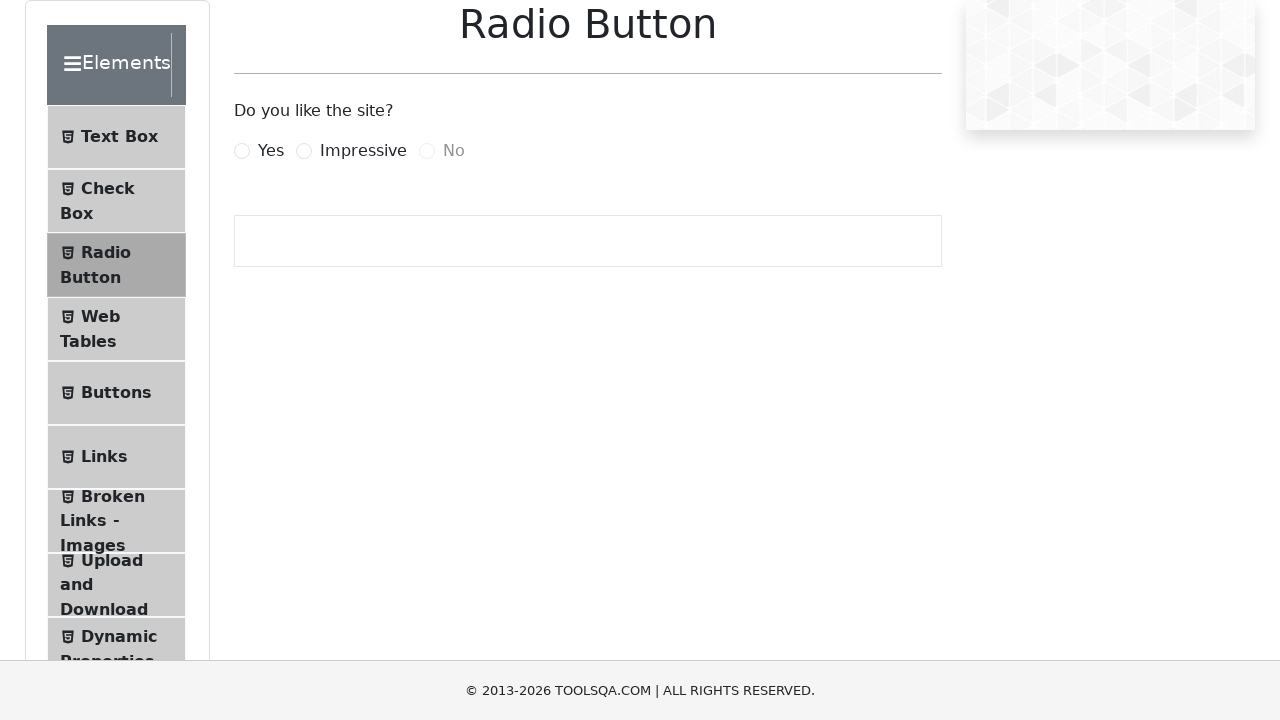

Clicked Yes radio button at (271, 151) on label[for='yesRadio']
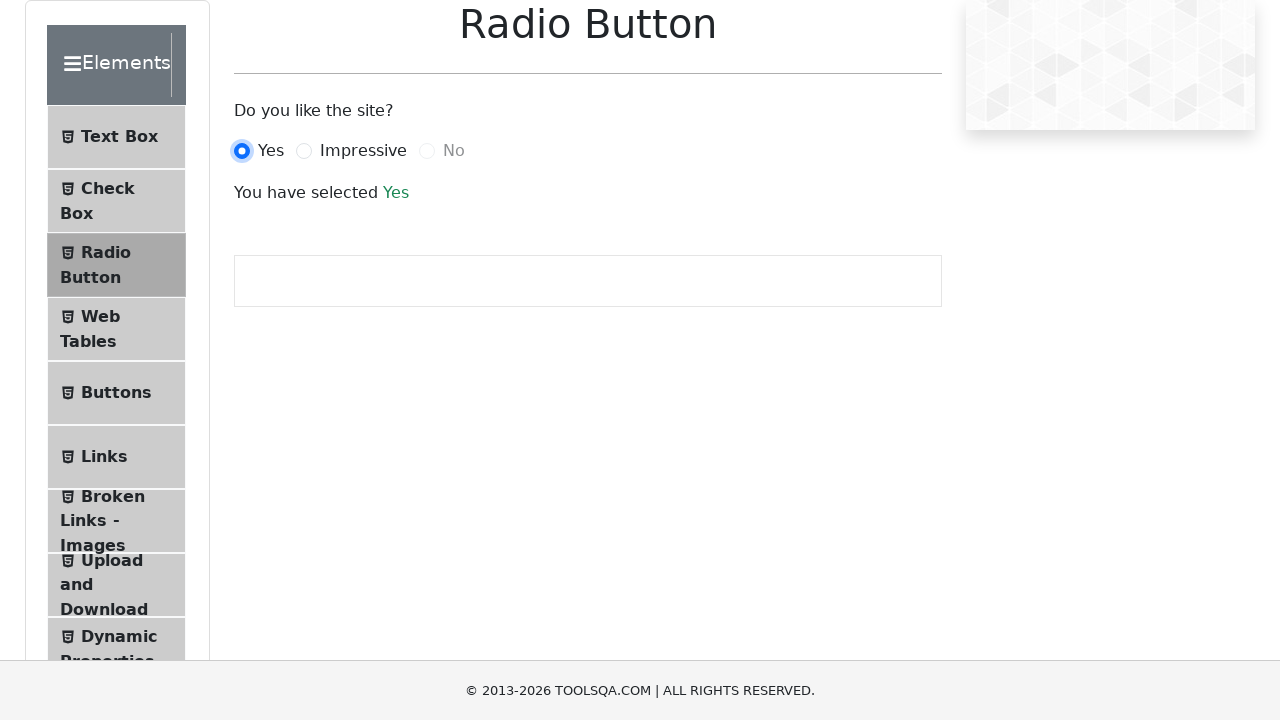

Verified Yes radio button is selected - success message appeared
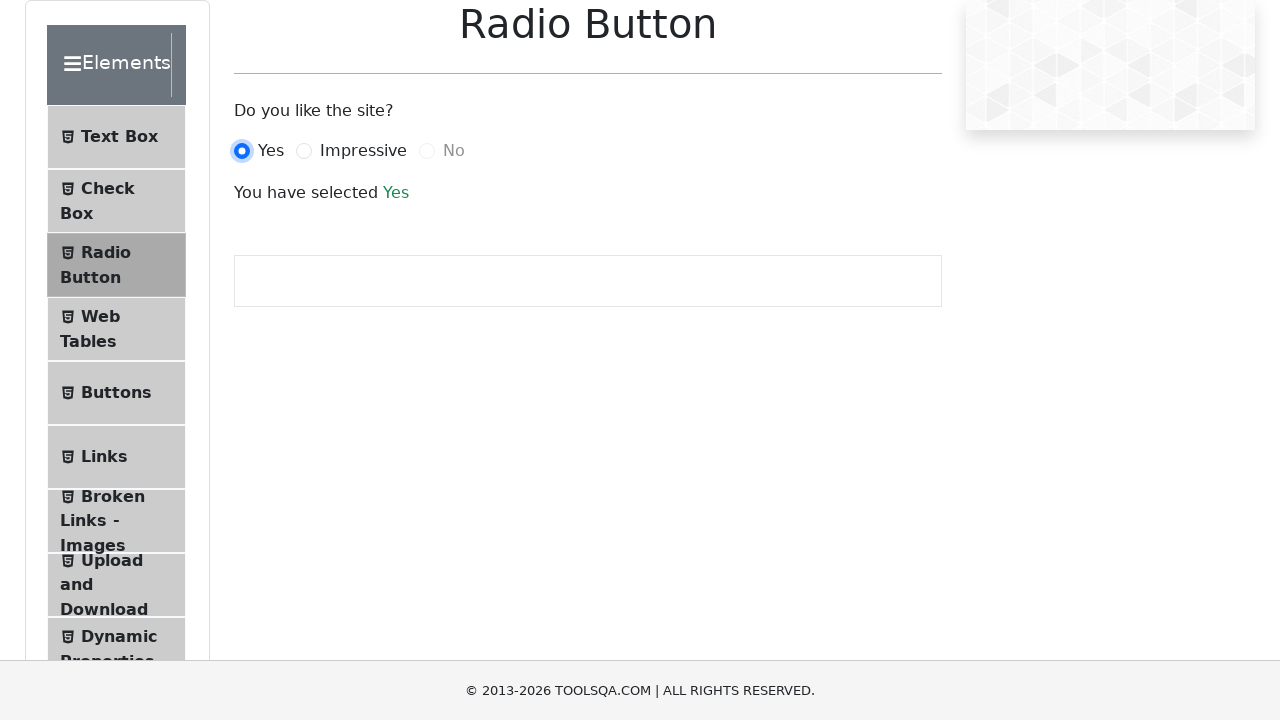

Clicked Impressive radio button at (363, 151) on label[for='impressiveRadio']
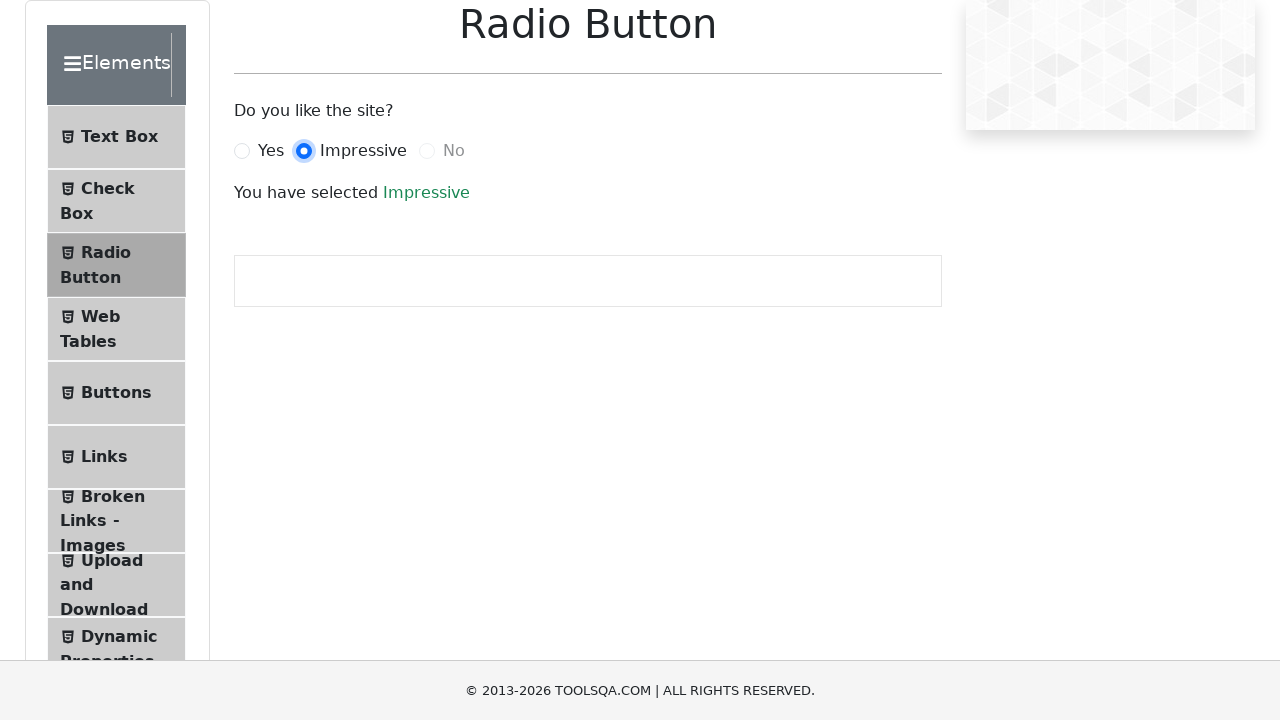

Verified Impressive radio button is selected - success message appeared
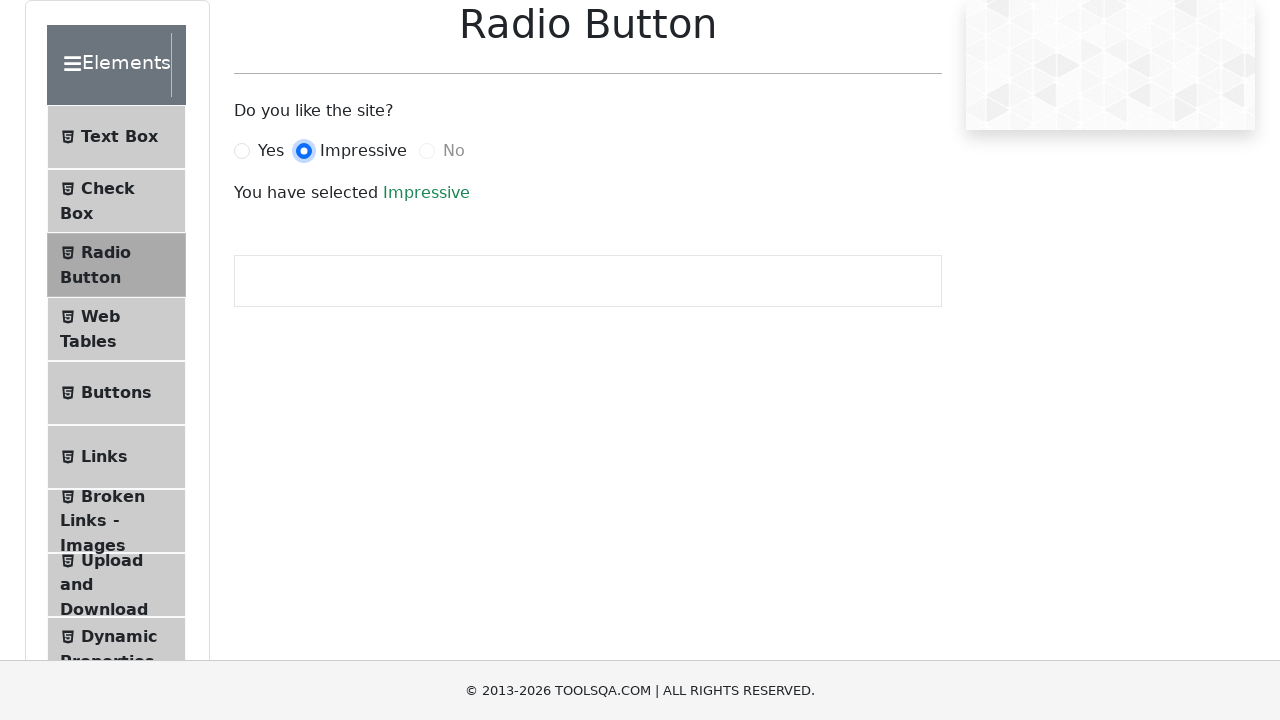

Verified No radio button is disabled
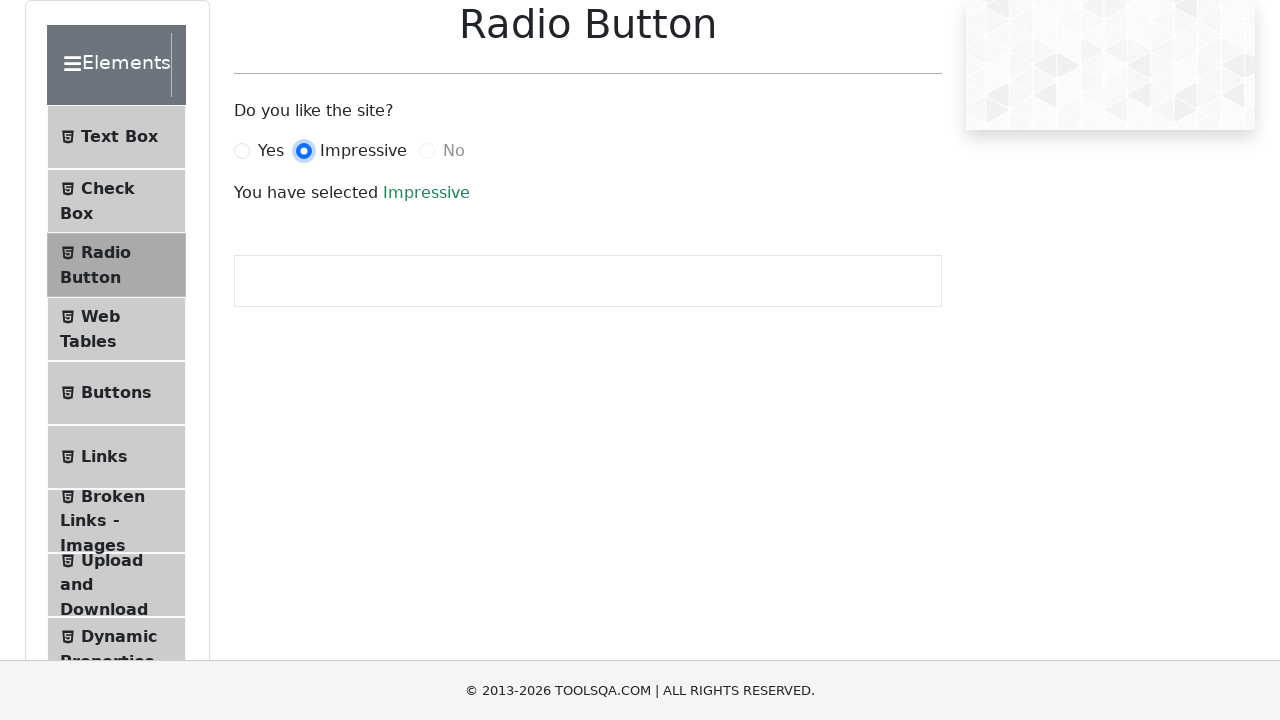

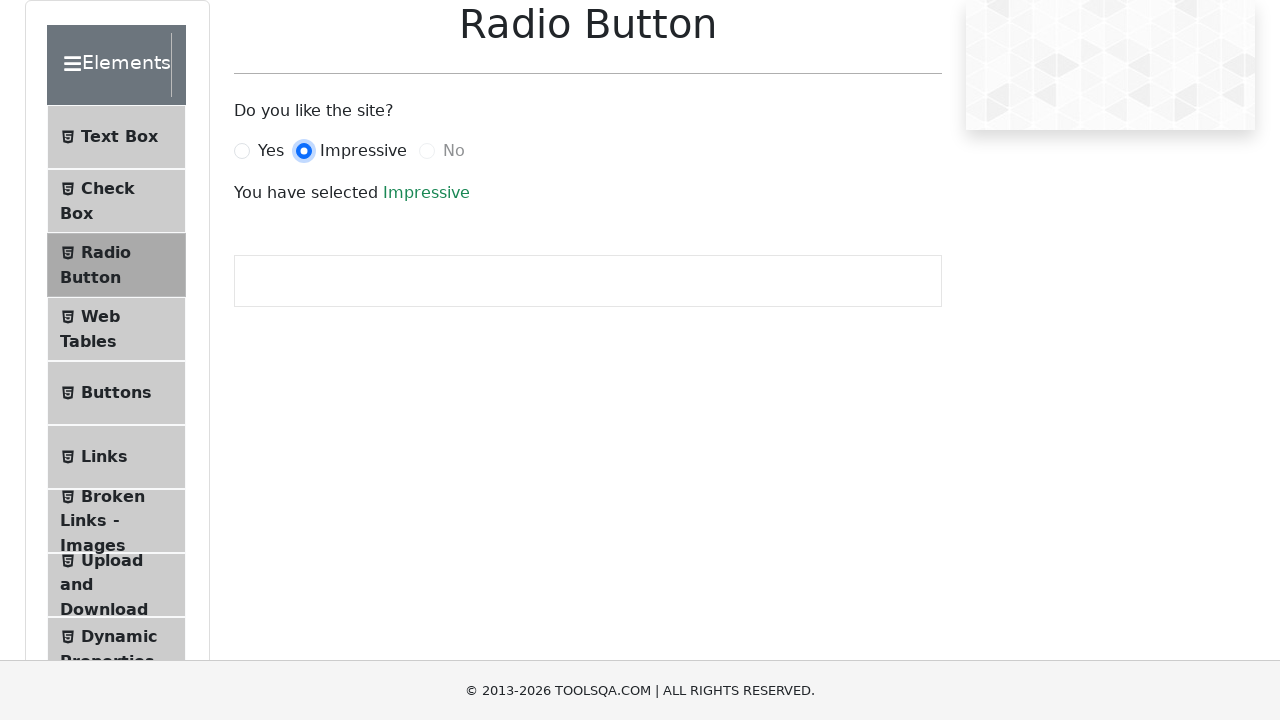